Tests basic form interactions on a test page including clicking a link, filling text inputs, checking a checkbox, selecting a radio button, and selecting an option from a dropdown.

Starting URL: https://testeroprogramowania.github.io/selenium/

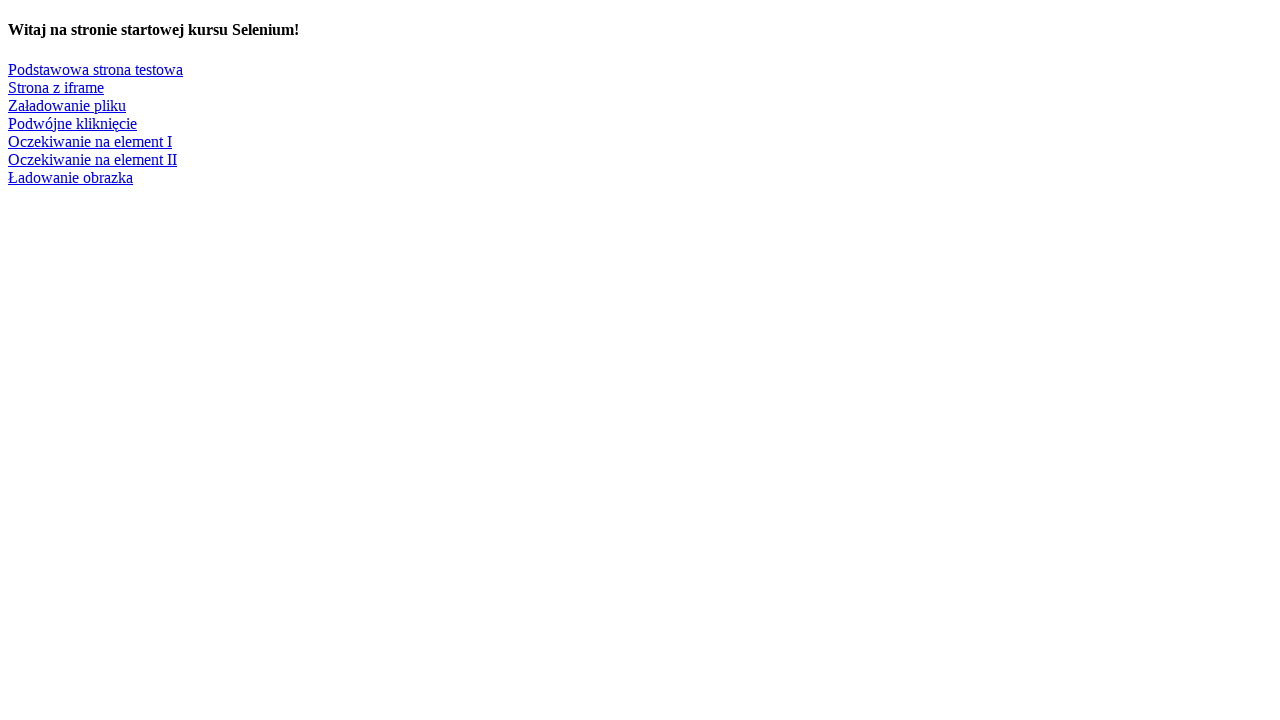

Navigated to starting URL
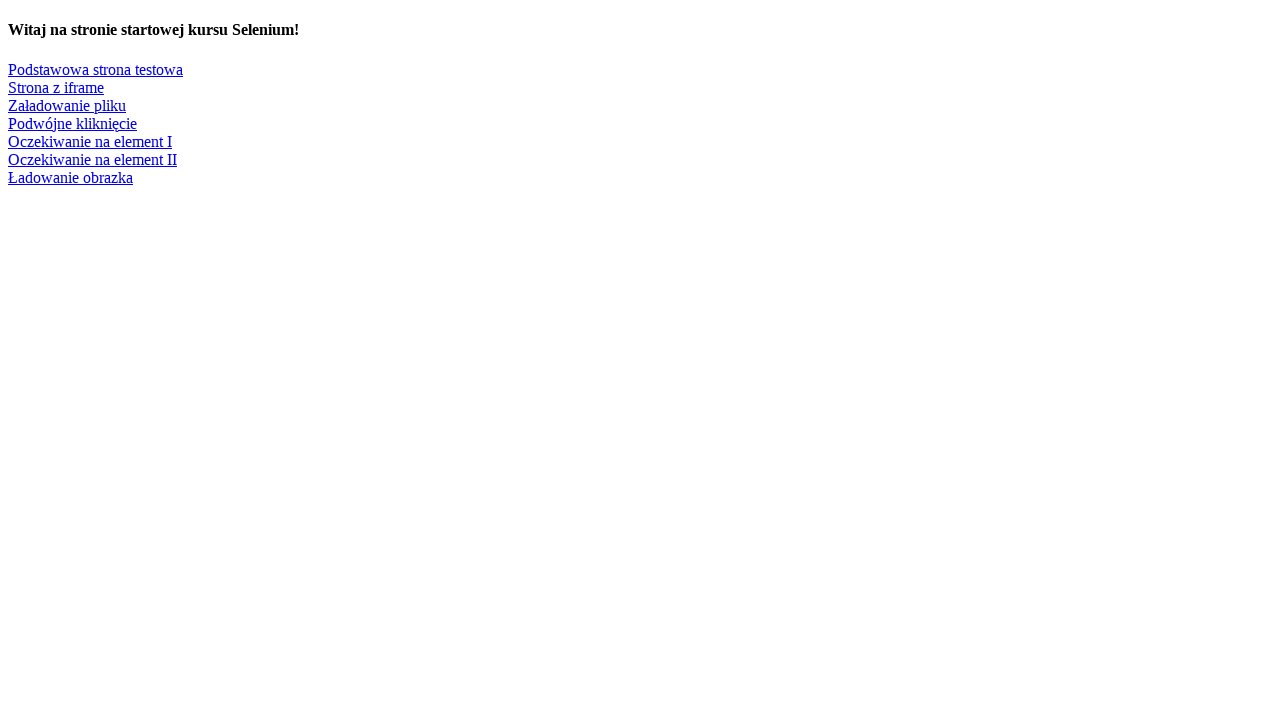

Clicked link to navigate to basic test page at (96, 69) on text=Podstawowa strona testowa
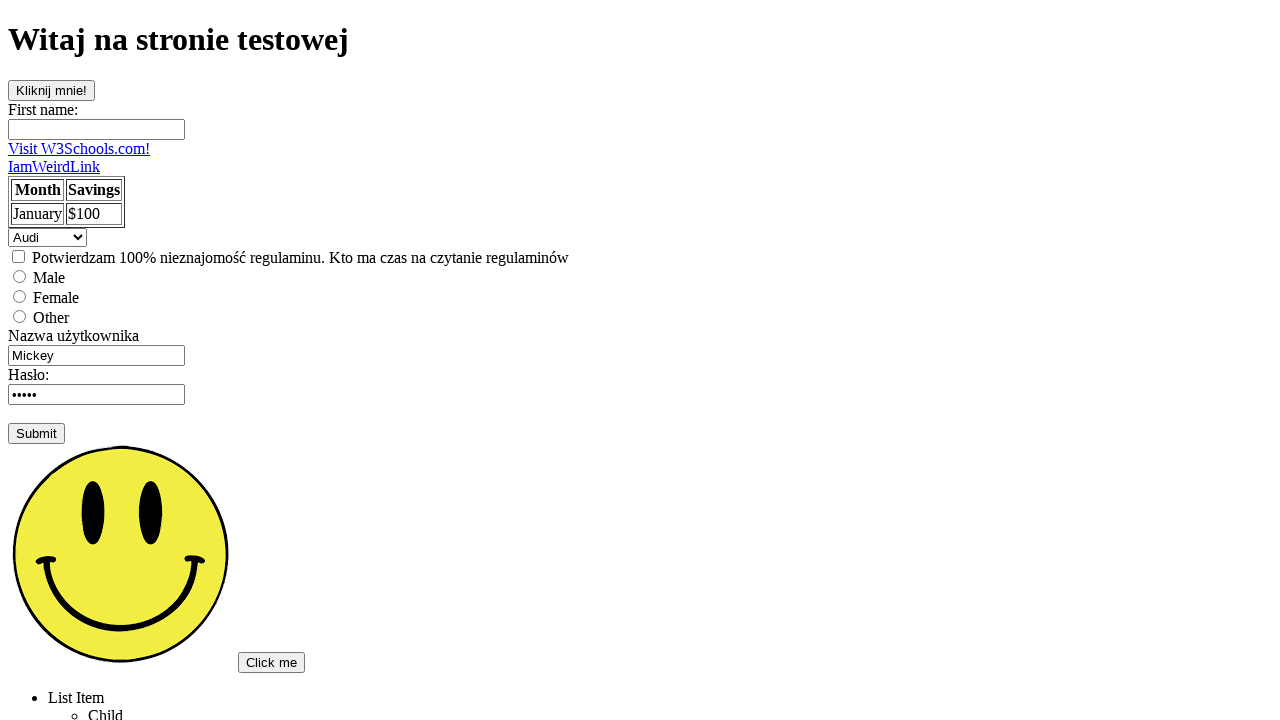

Filled first name field with 'Michal' on #fname
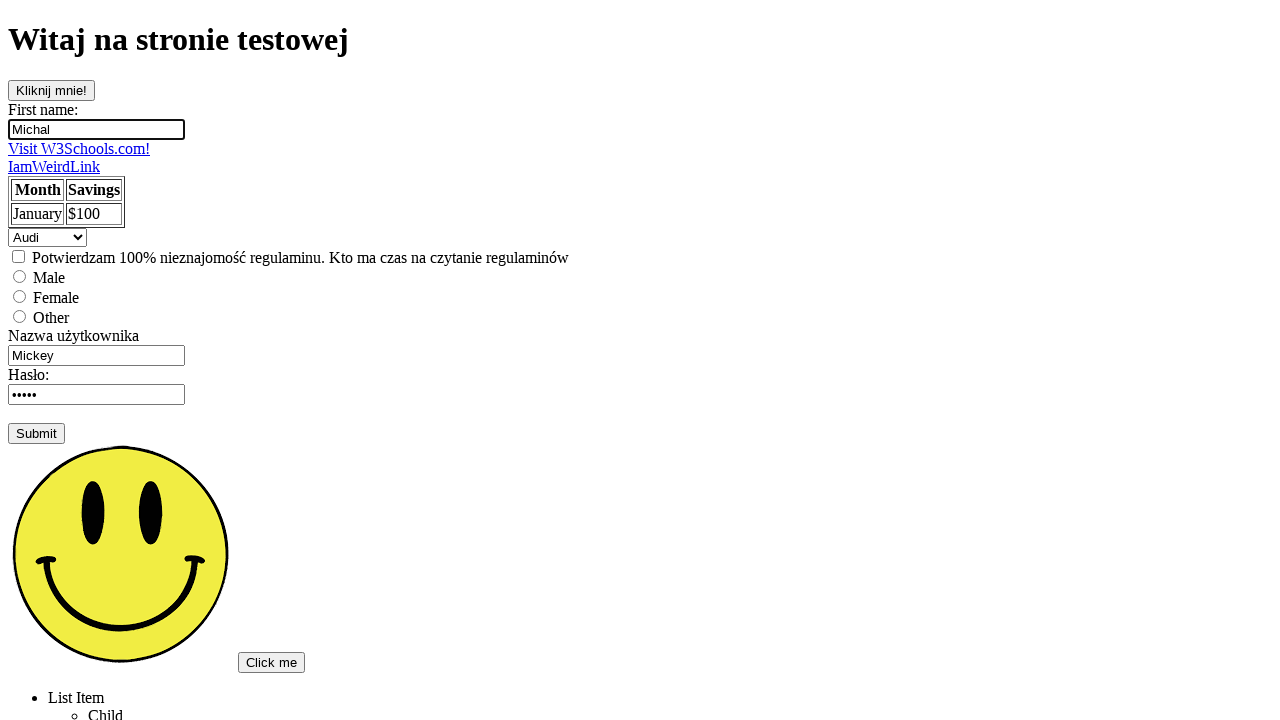

Filled username field with 'admin' on input[name='username']
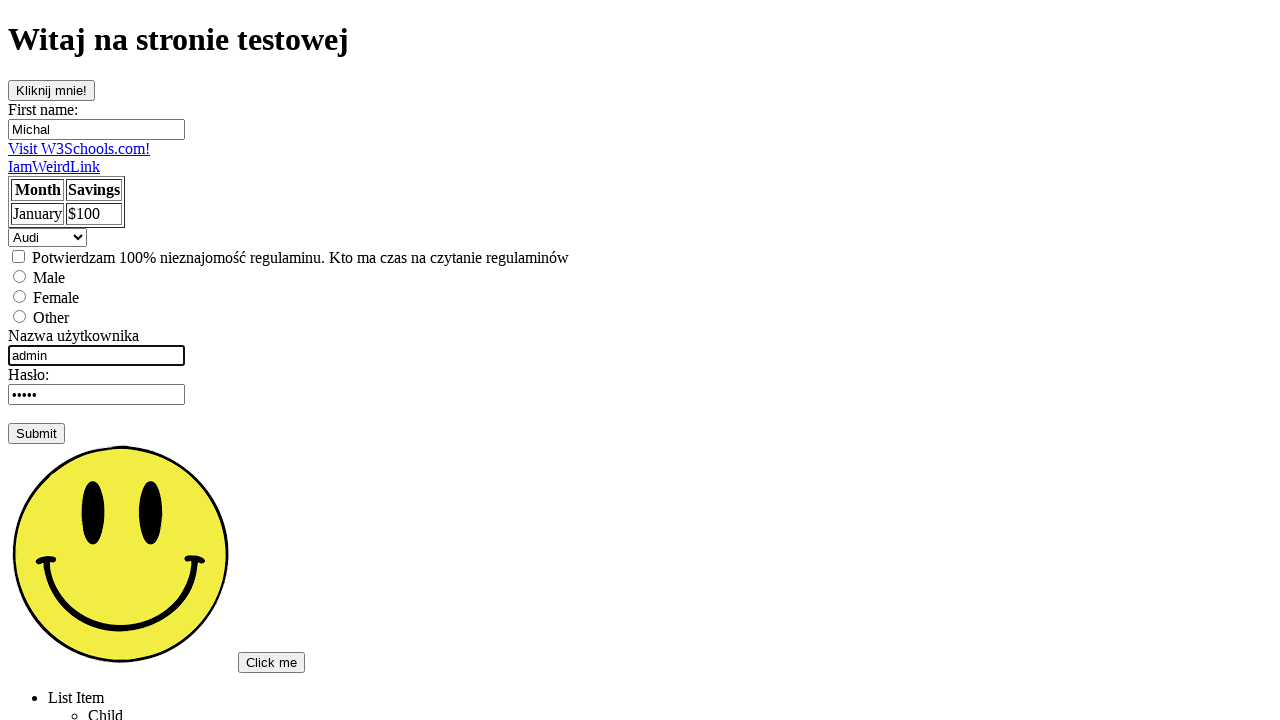

Pressed Tab key to move to next field on input[name='username']
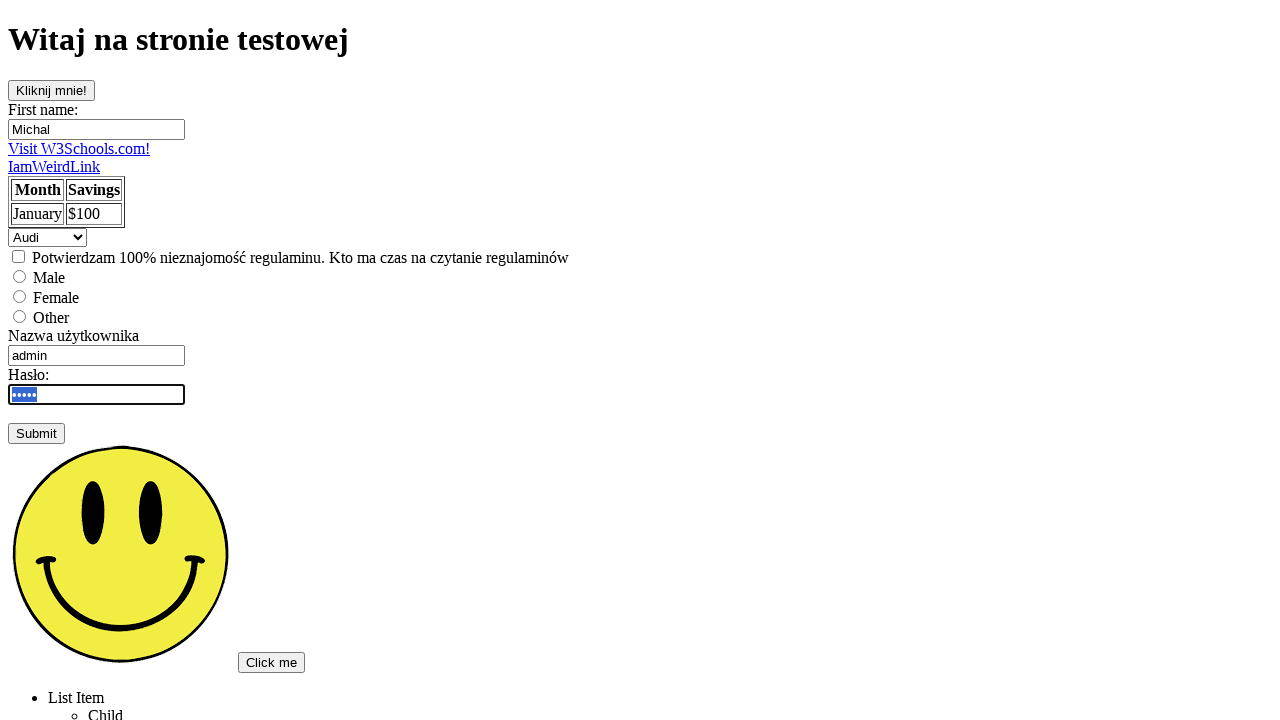

Clicked checkbox to check it at (18, 256) on input[type='checkbox']
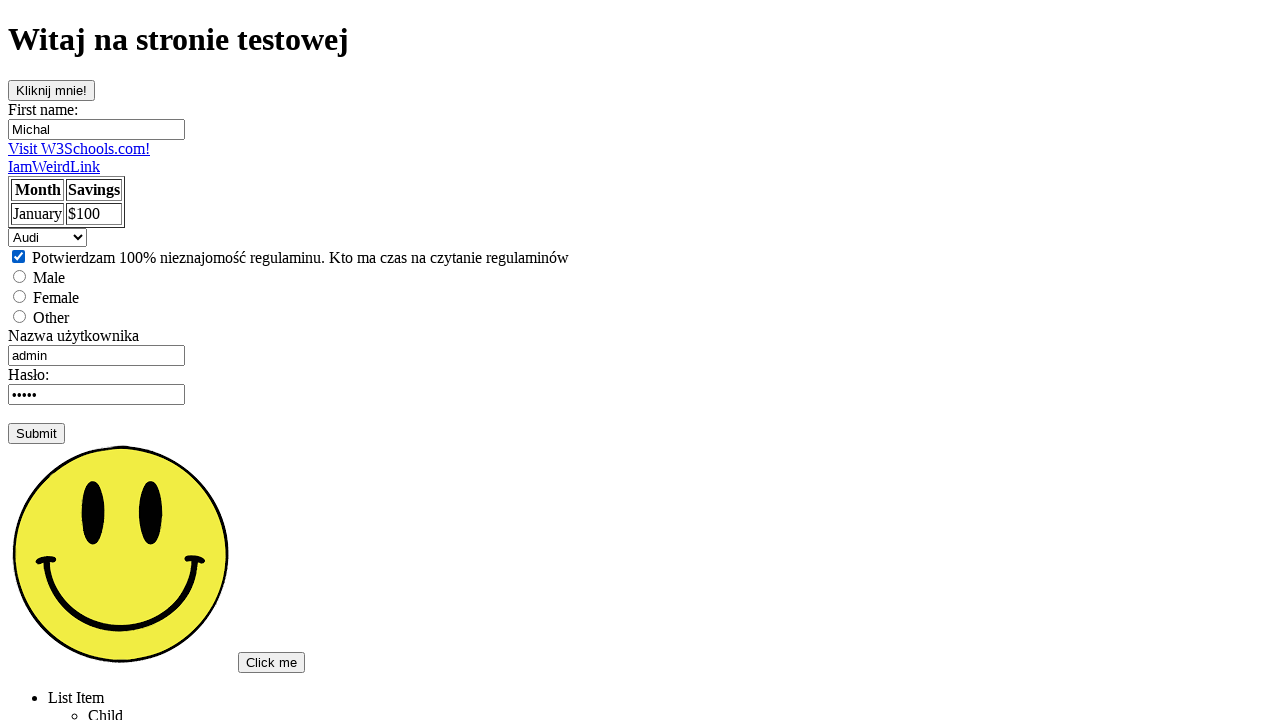

Selected male radio button at (20, 276) on input[value='male']
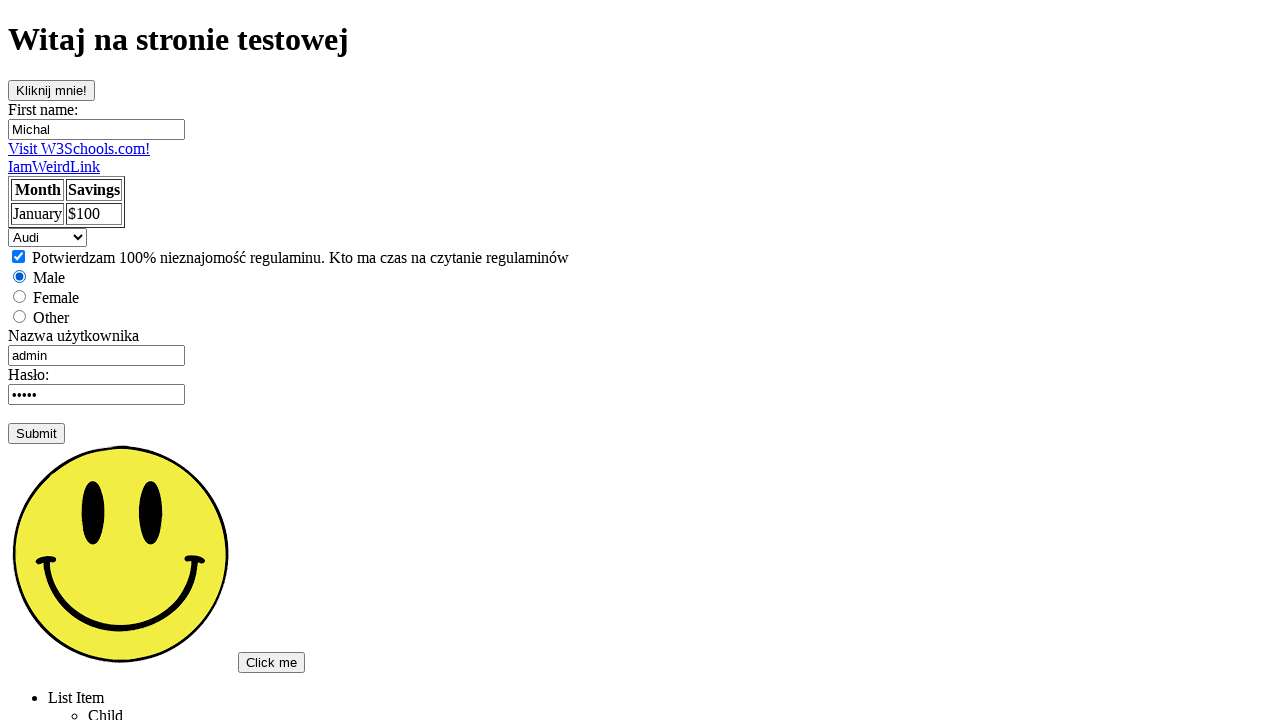

Selected 'volvo' from car dropdown on select
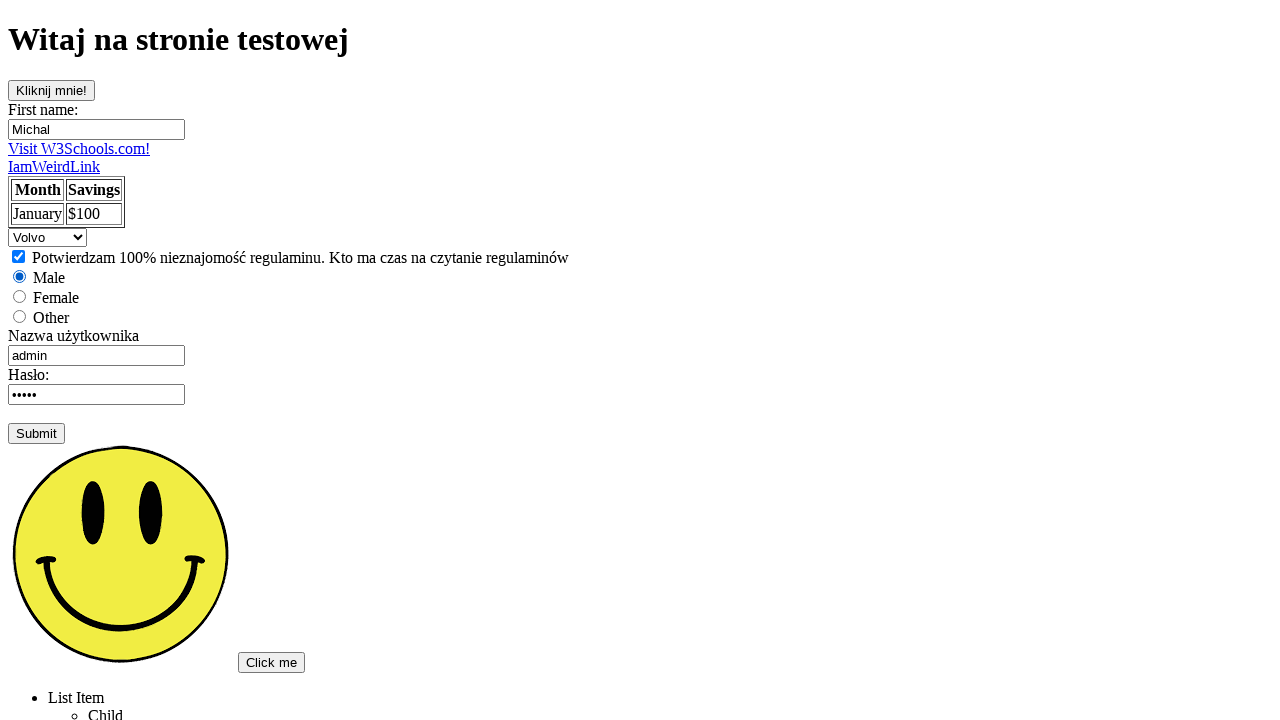

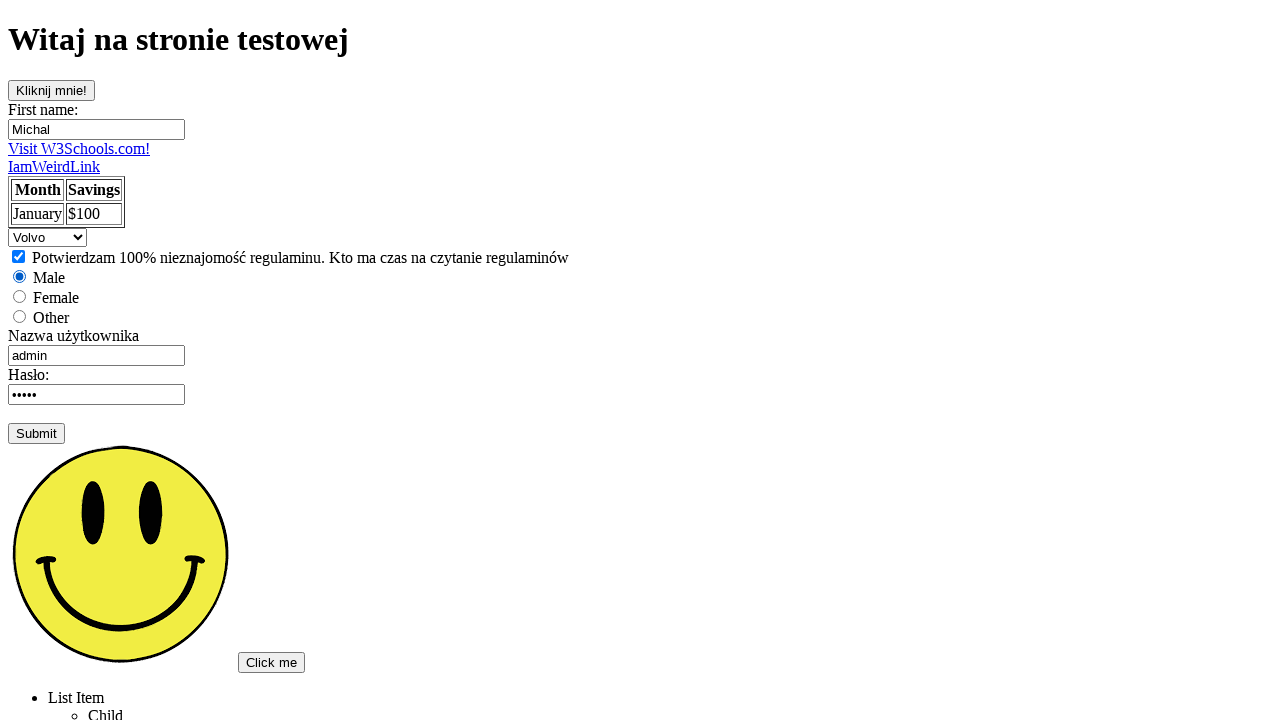